Tests a practice form on Rahul Shetty Academy's Angular practice page by filling various form fields (email, password, name), clicking checkboxes and radio buttons, submitting the form, and verifying a success message appears.

Starting URL: https://www.rahulshettyacademy.com/angularpractice/

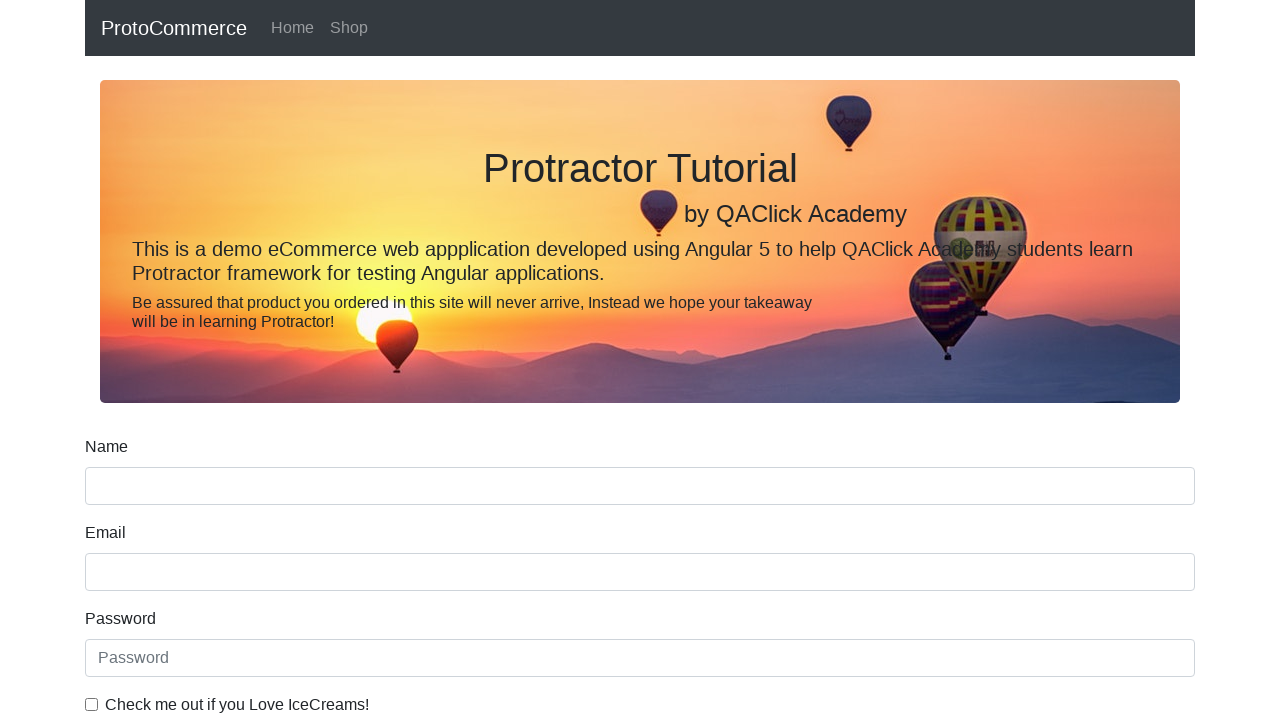

Filled email field with 'testuser2024@example.com' on input[name='email']
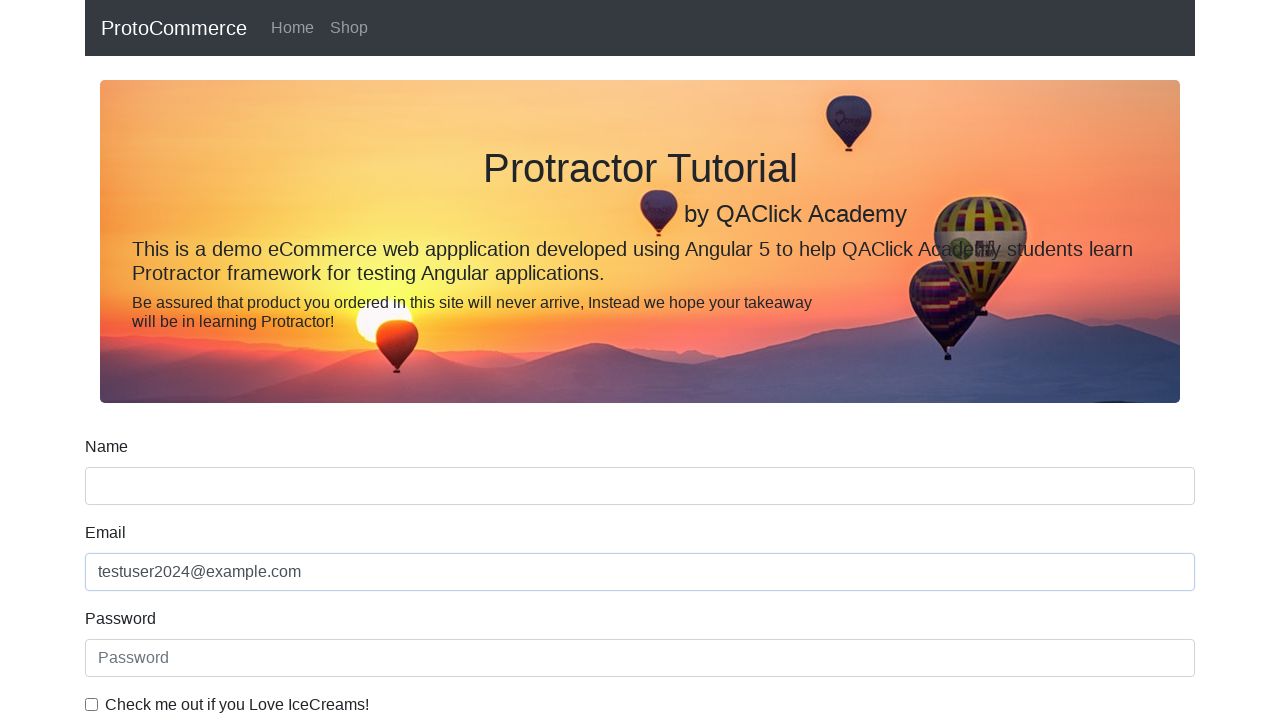

Filled password field with 'SecurePass456' on #exampleInputPassword1
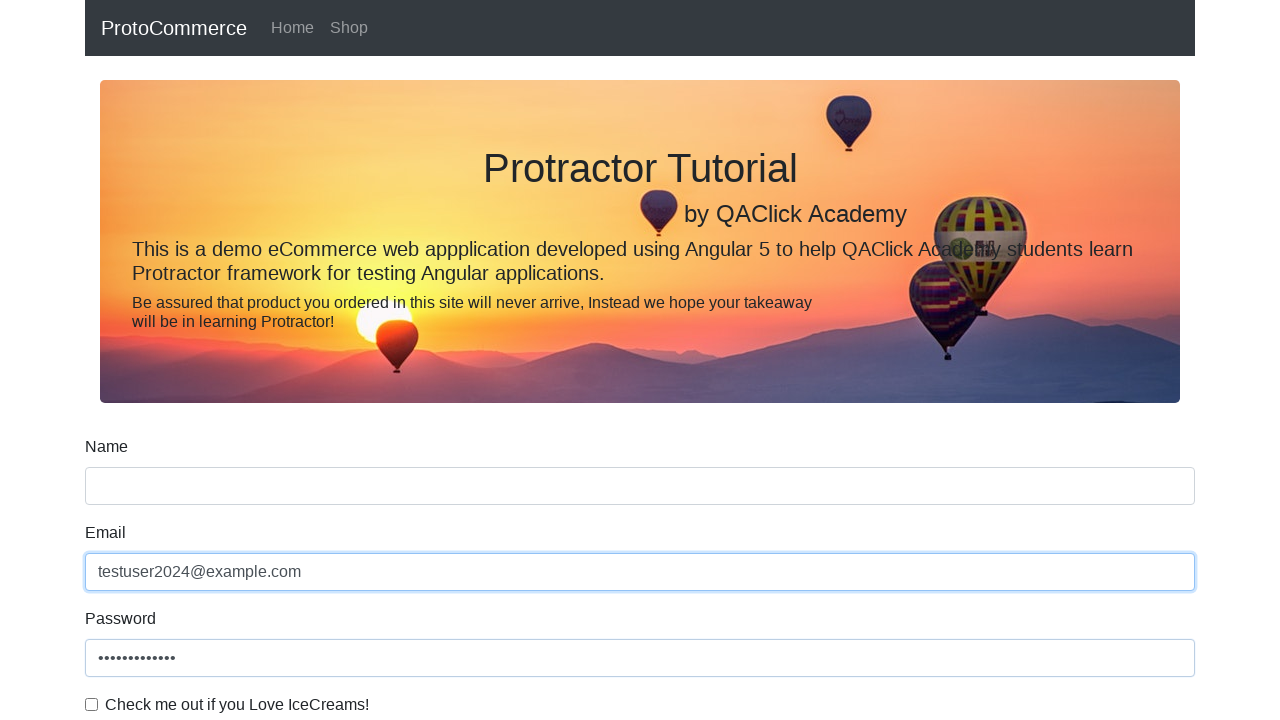

Clicked the example checkbox at (92, 704) on #exampleCheck1
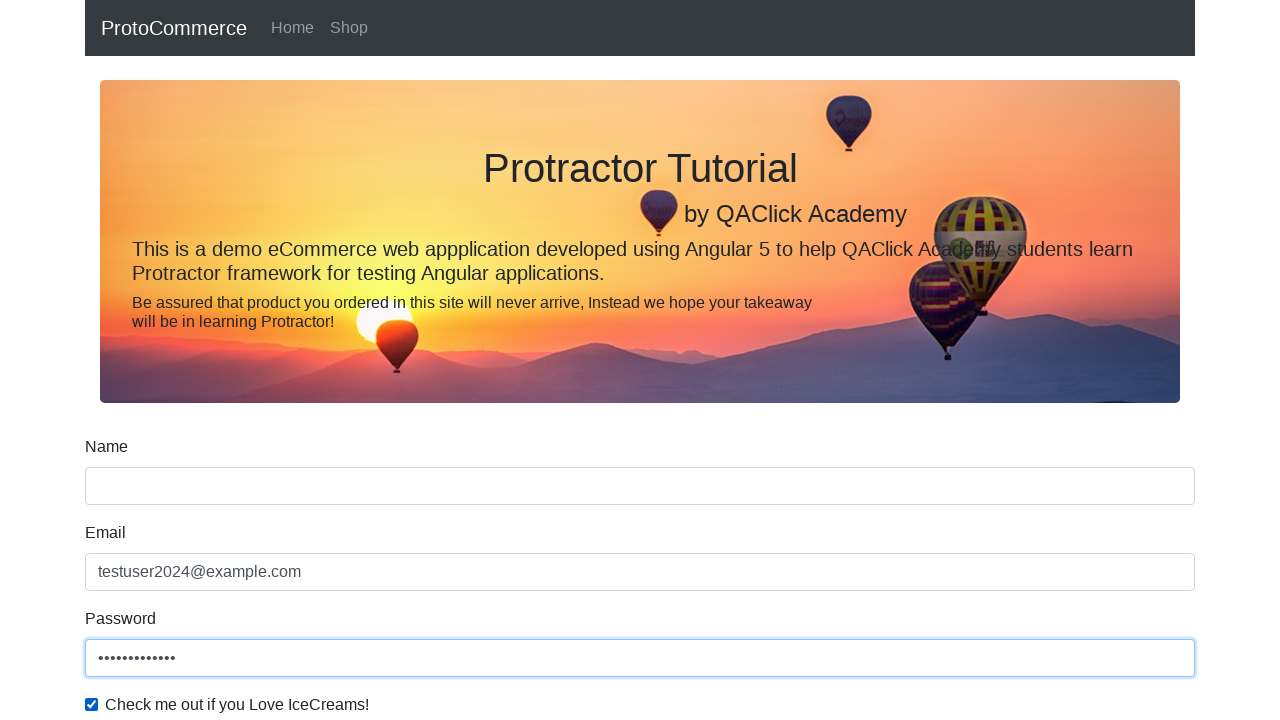

Clicked submit button at (123, 491) on input[type='submit']
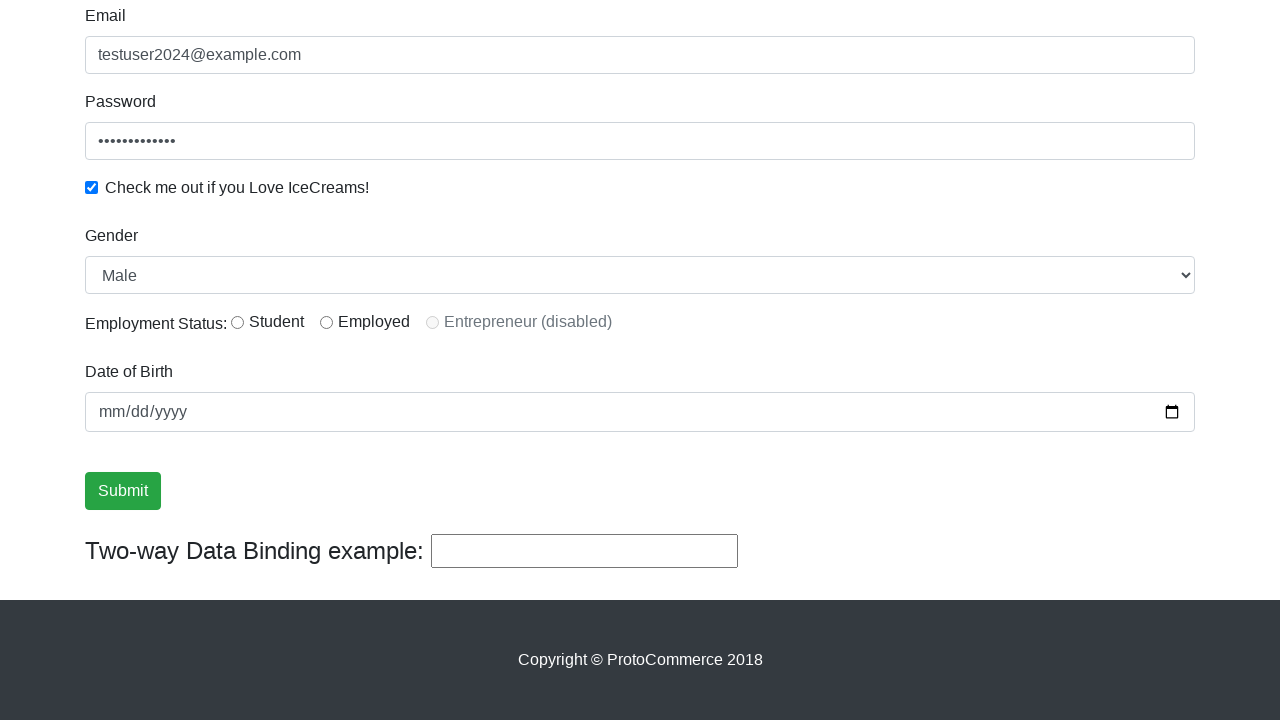

Filled name field with 'John Smith' on input[name='name']
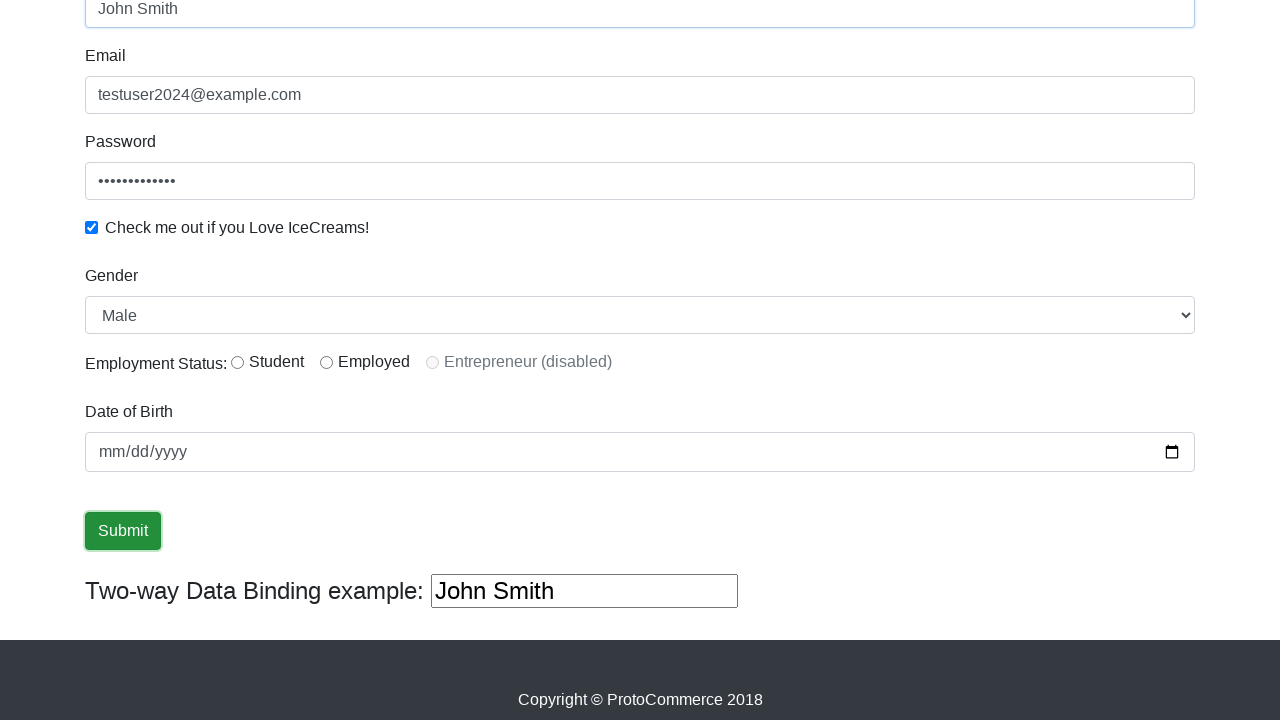

Success message appeared and loaded
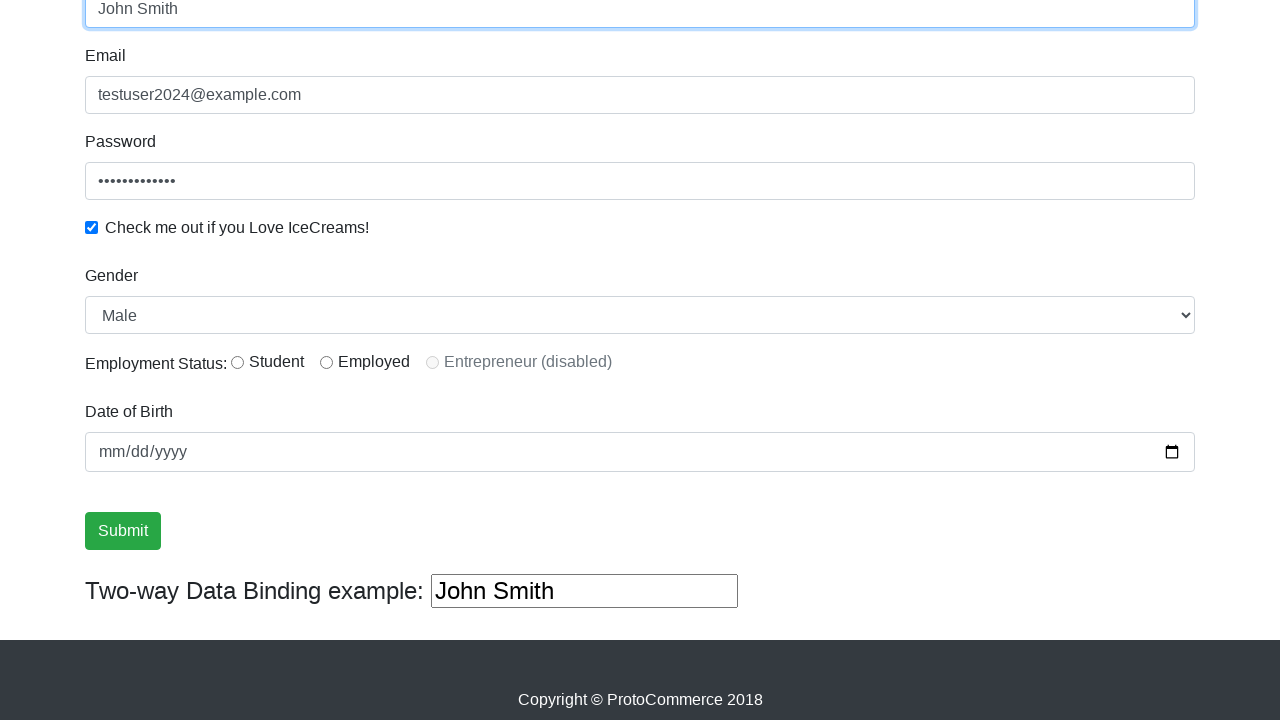

Verified success message contains 'Success' text
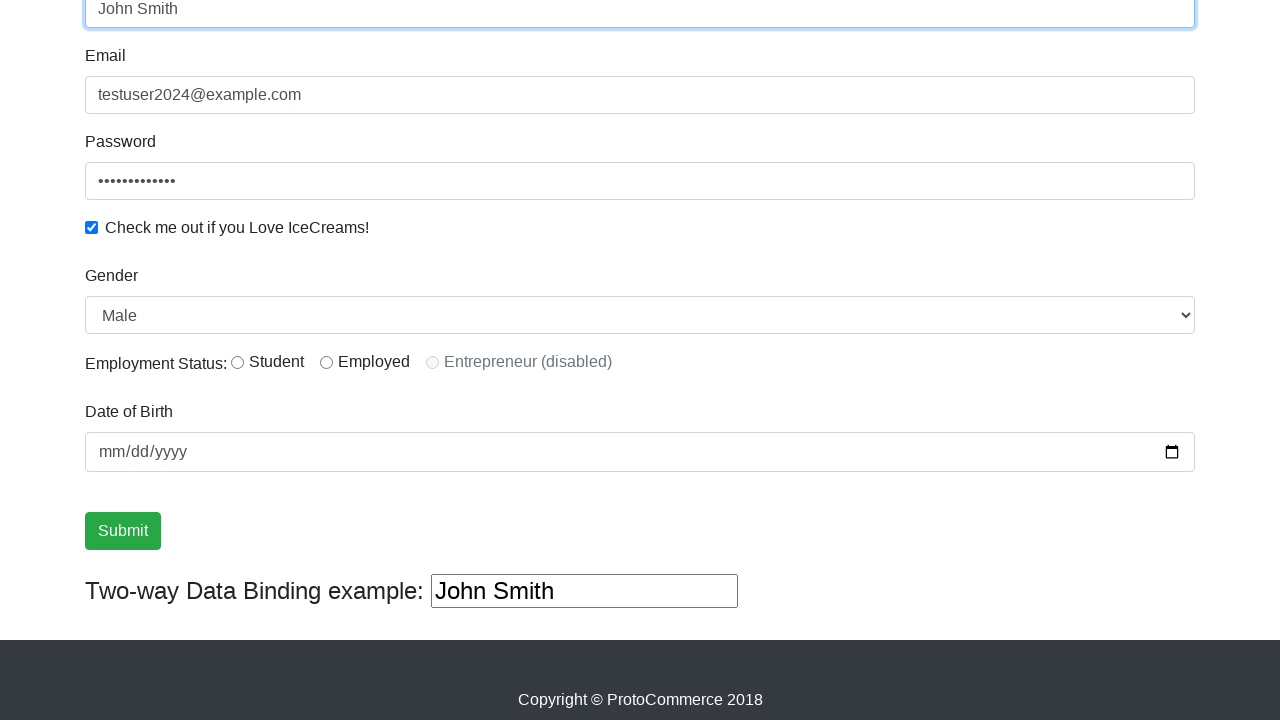

Clicked the 'Student' radio button at (238, 362) on #inlineRadio1
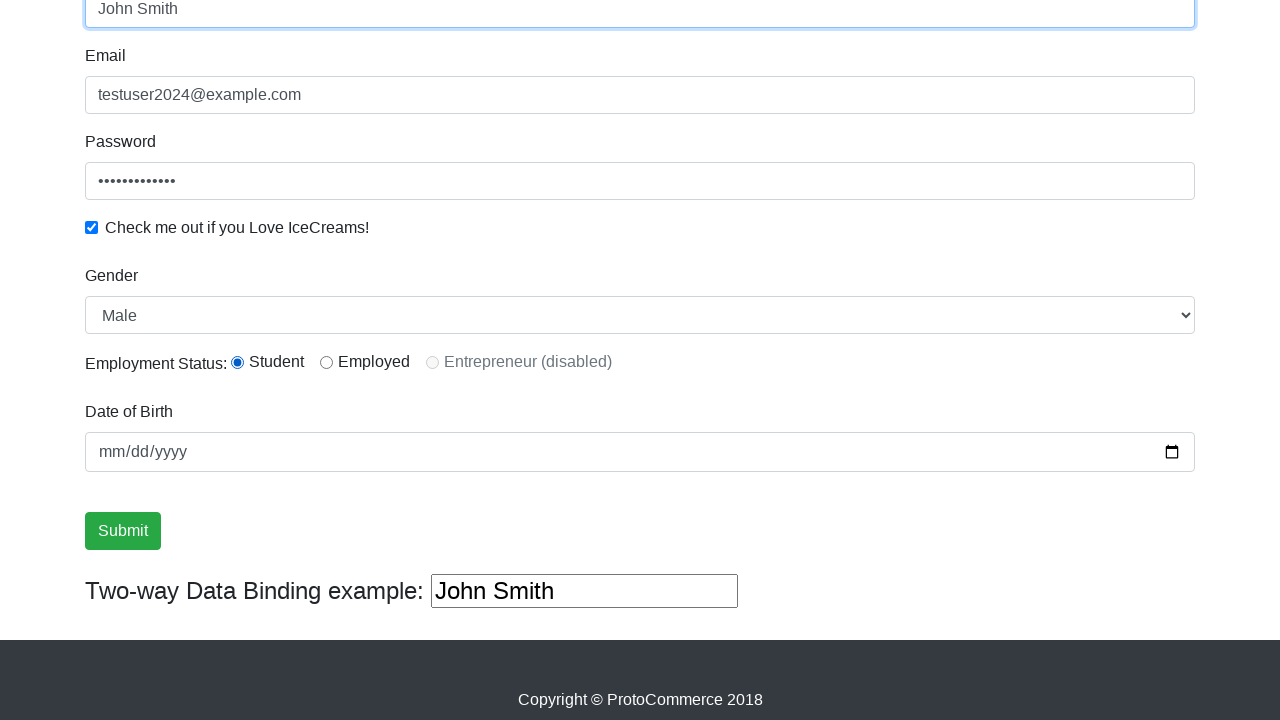

Filled third text input field with 'additional input text' on (//input[@type='text'])[3]
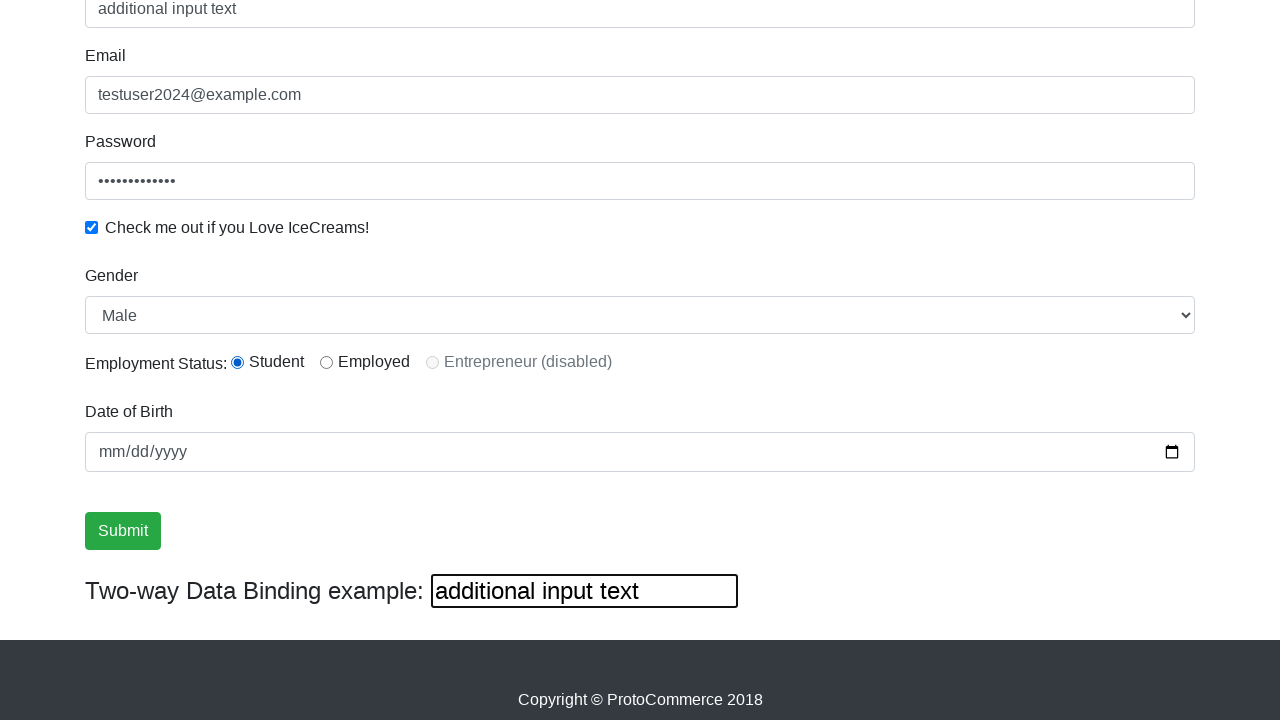

Cleared third text input field on (//input[@type='text'])[3]
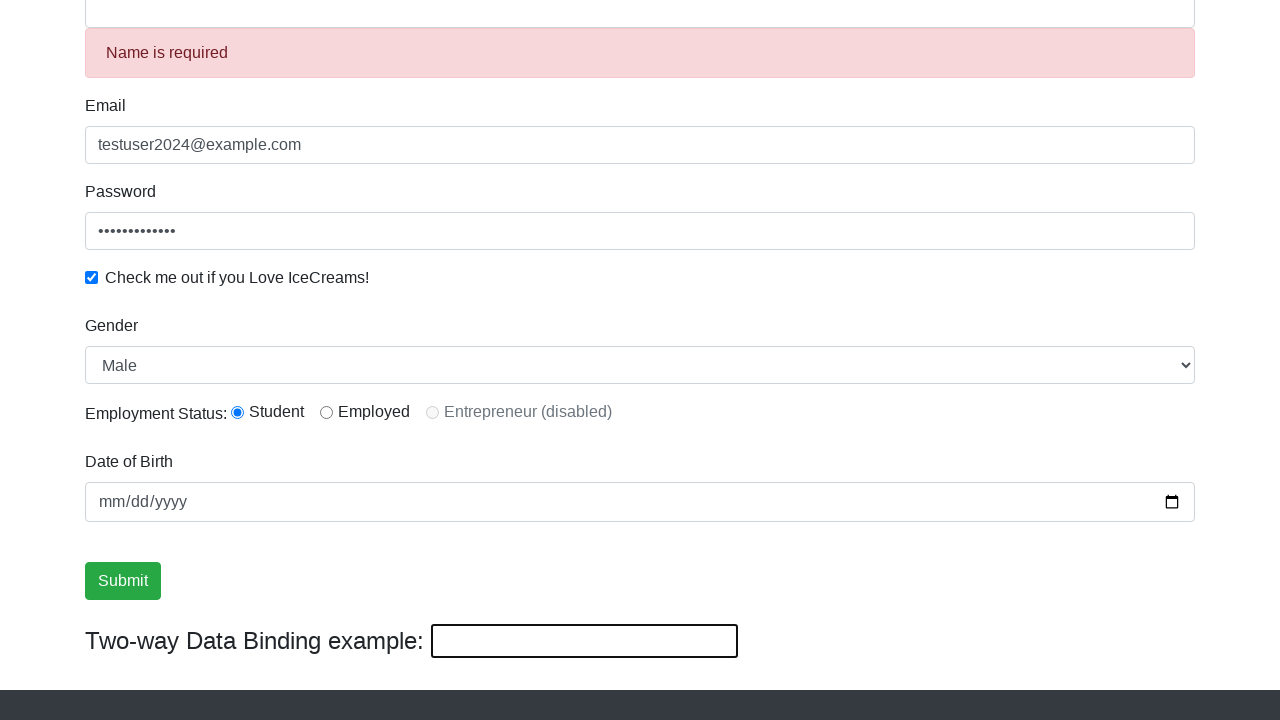

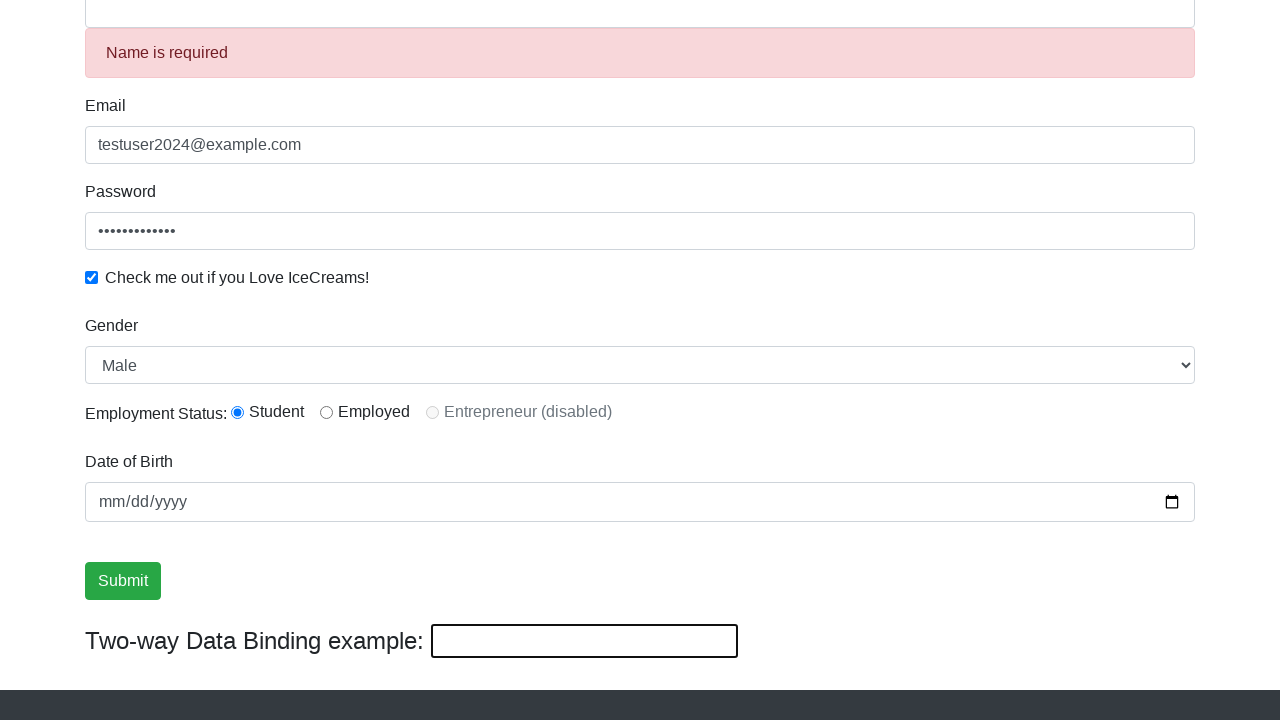